Tests opening a new browser window by clicking the "New Window" button, switching to the new window to read content, and then switching back to the main page

Starting URL: https://demoqa.com/browser-windows

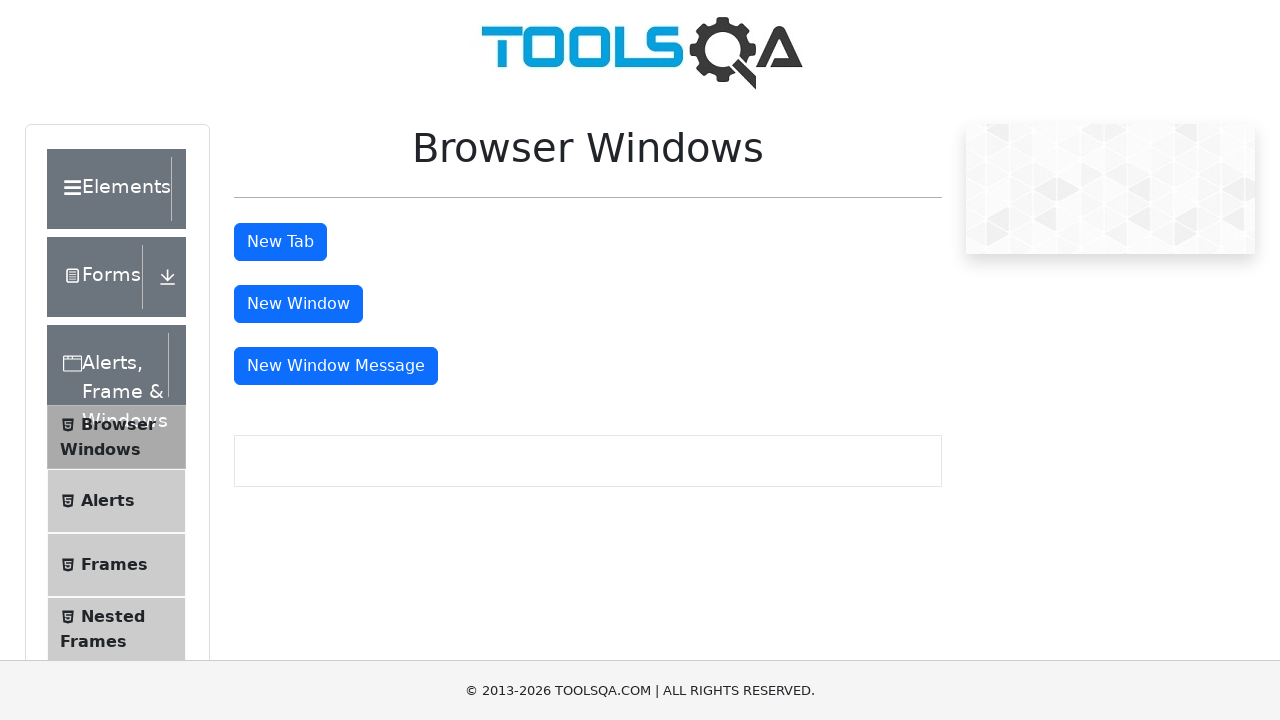

Clicked 'New Window' button at (298, 304) on #windowButton
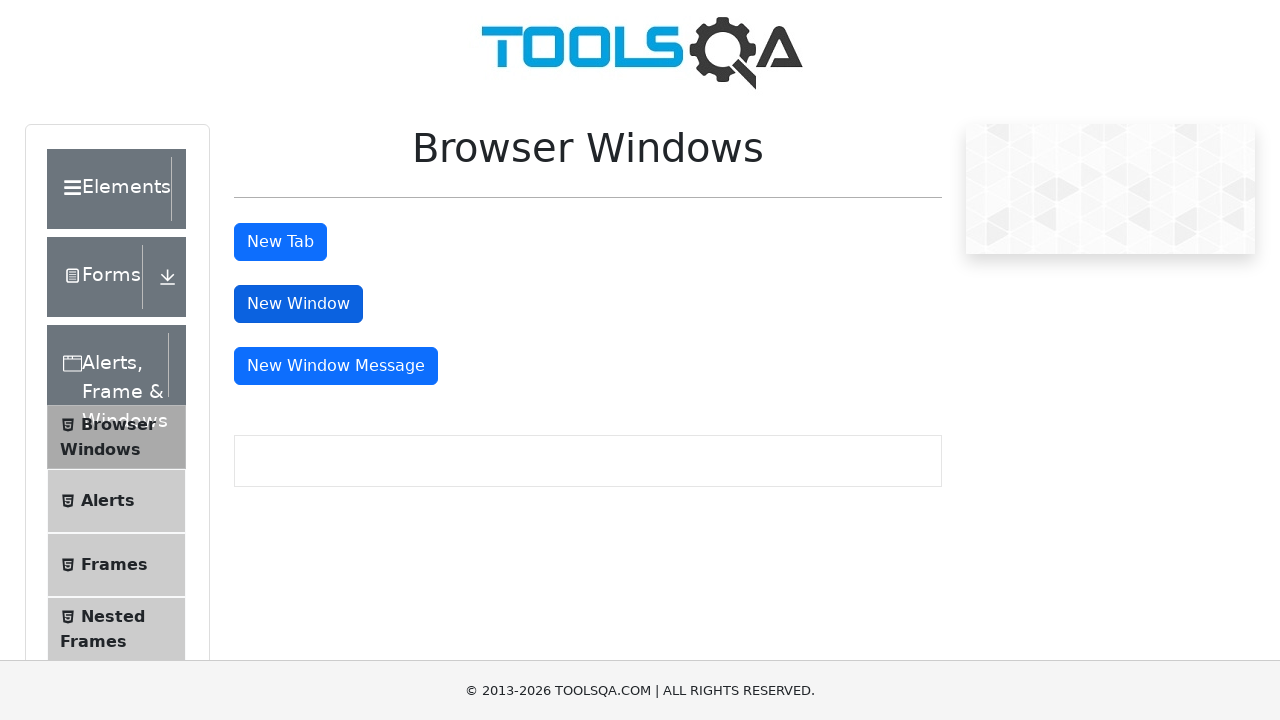

New window opened and captured
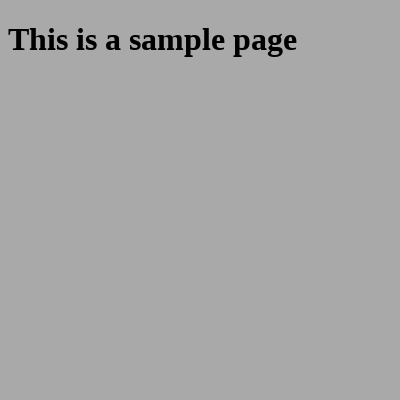

New window finished loading
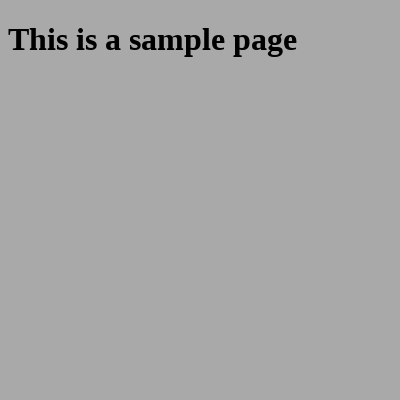

Located sample heading in new window
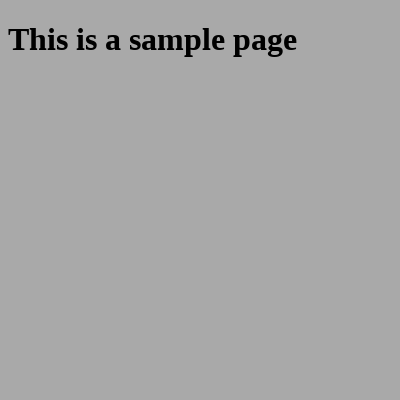

Read heading text content: This is a sample page
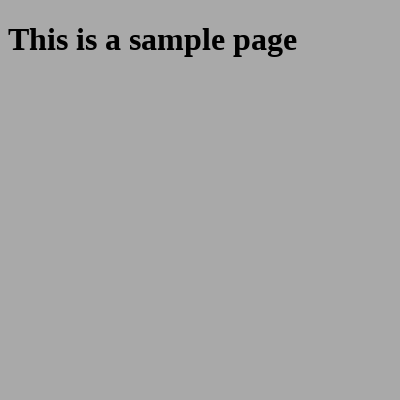

Switched back to main page
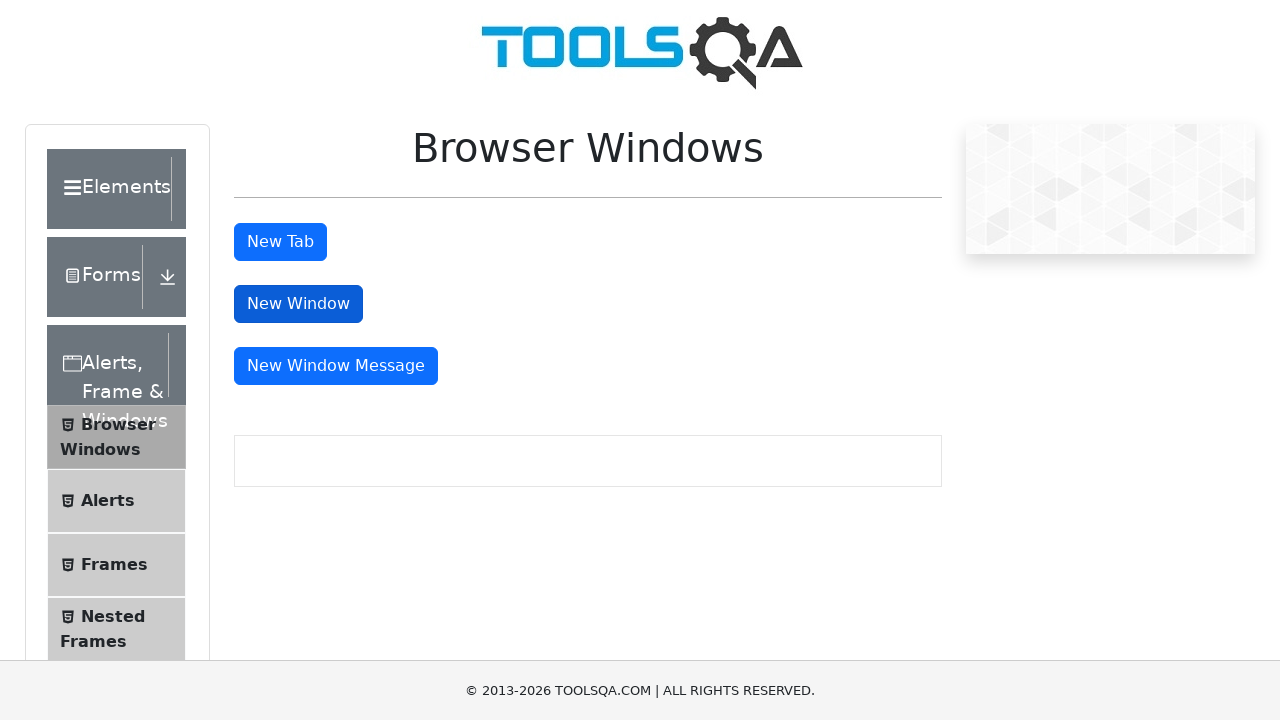

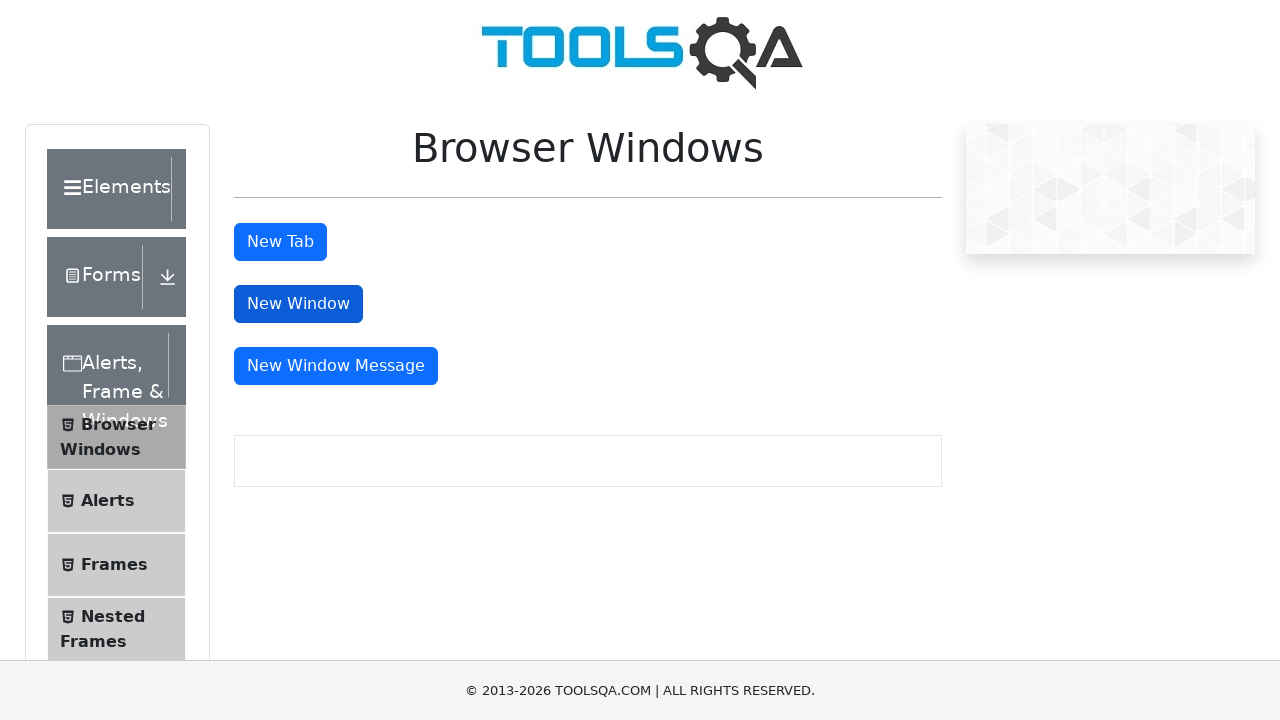